Navigates to Demoblaze e-commerce demo site and waits for product listings to load, verifying that product elements are present on the page.

Starting URL: https://demoblaze.com/

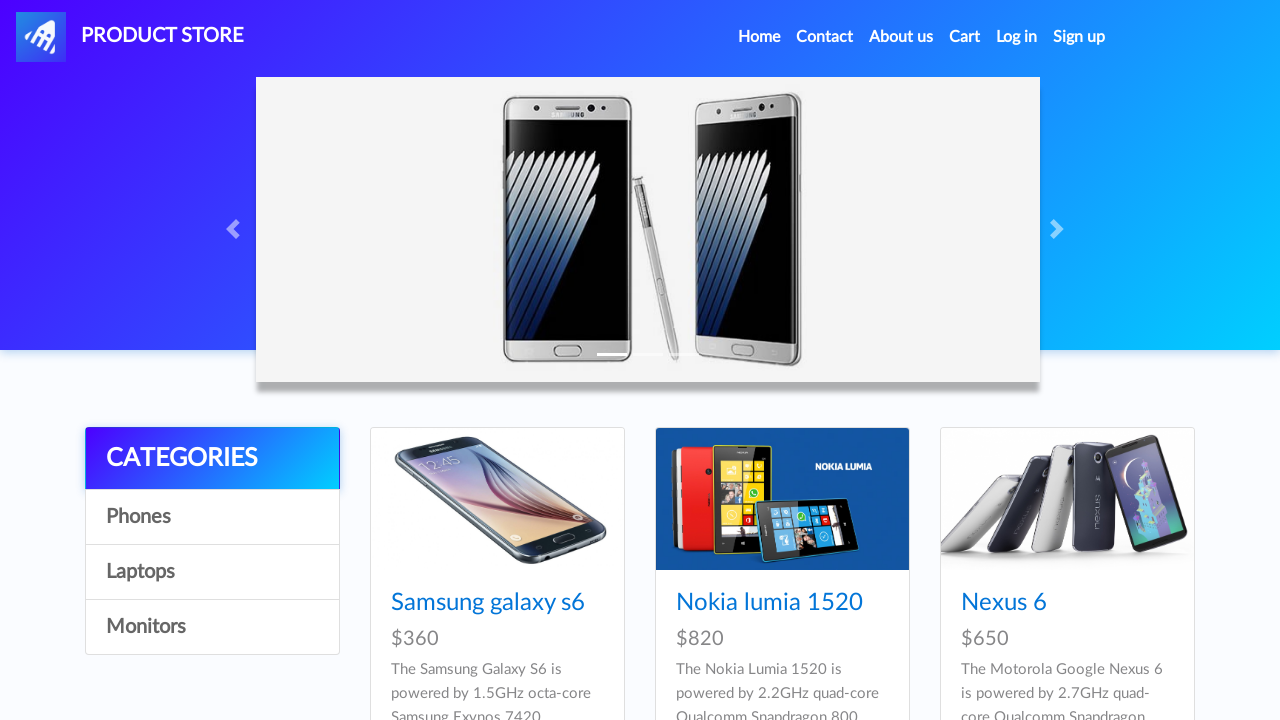

Waited for product listings to load
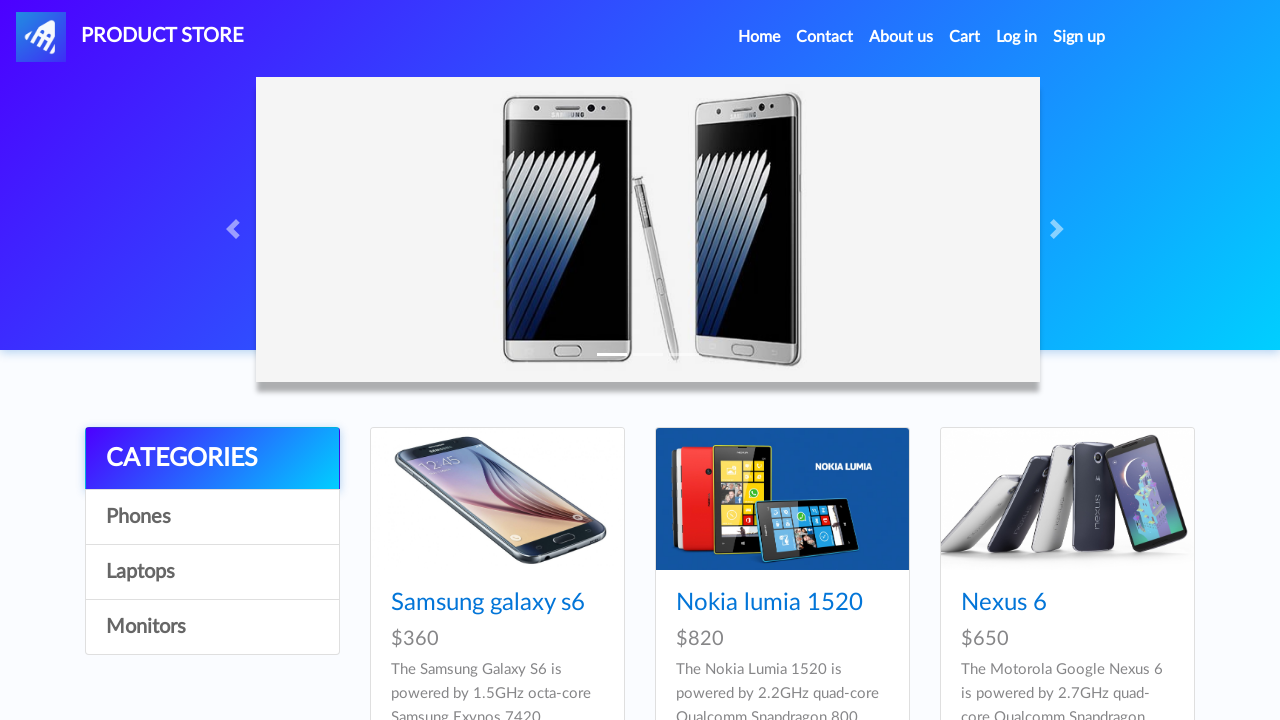

Located all product elements on the page
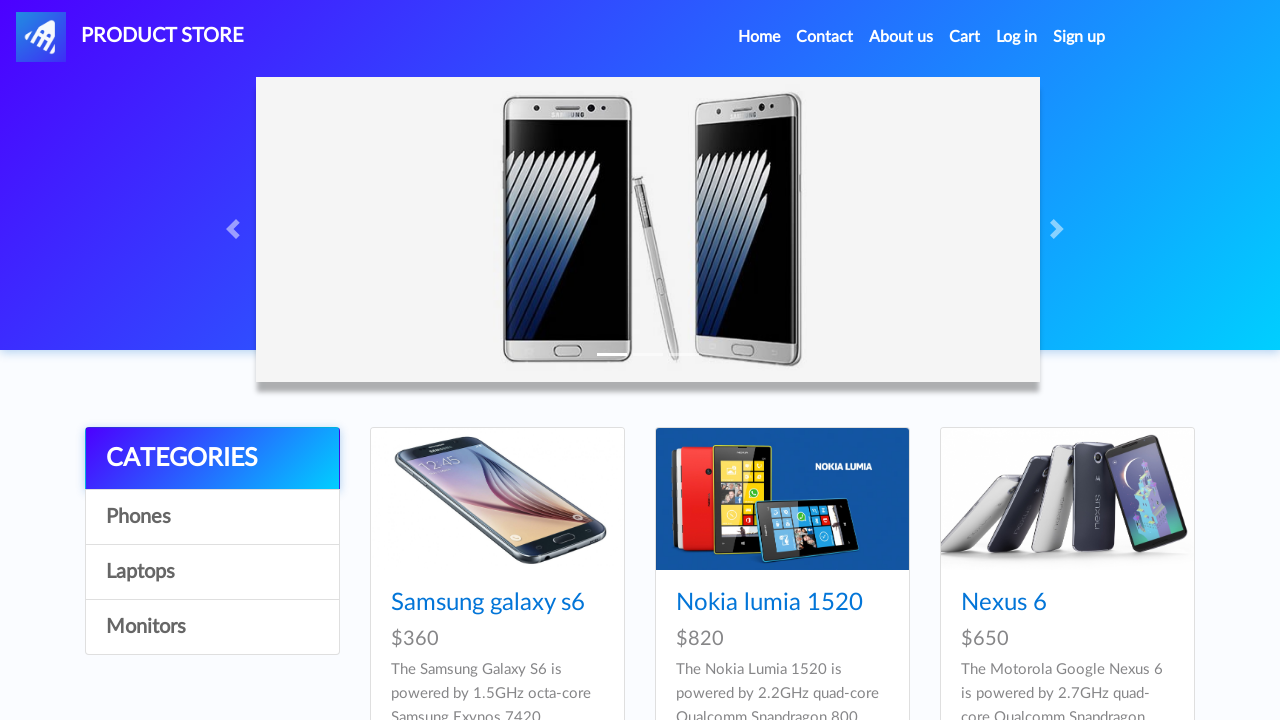

Verified that products are present on the page
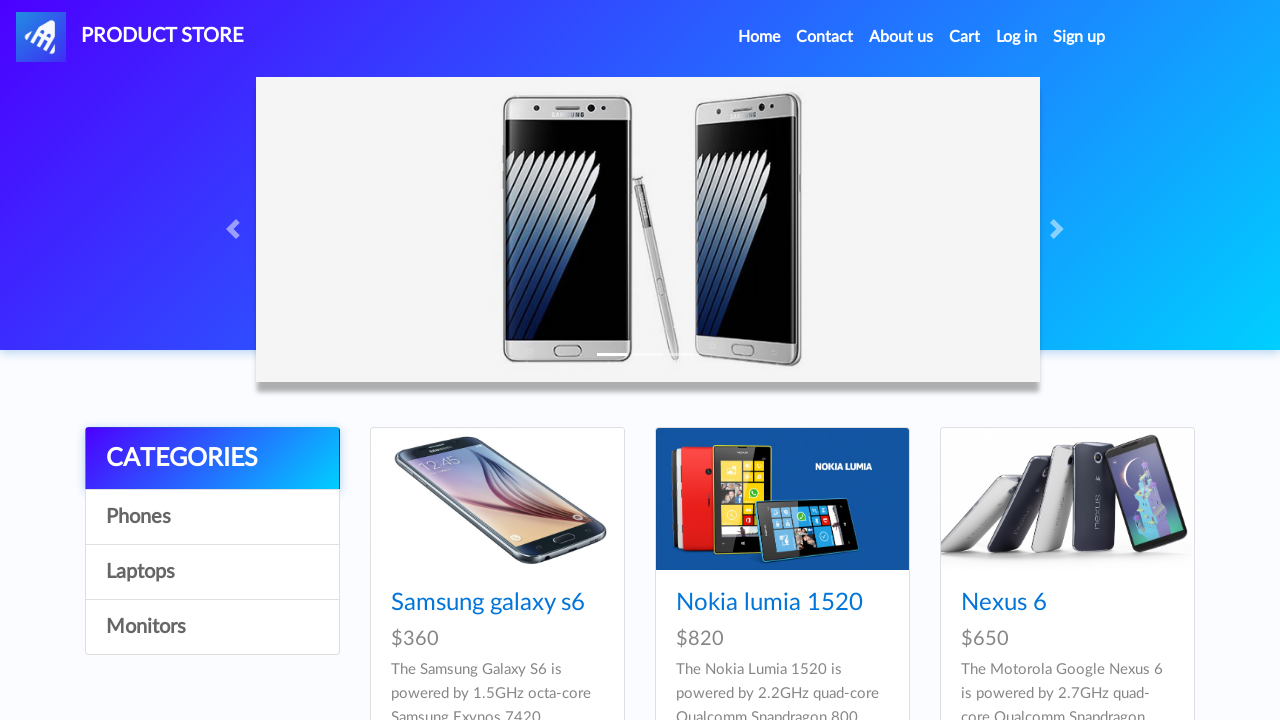

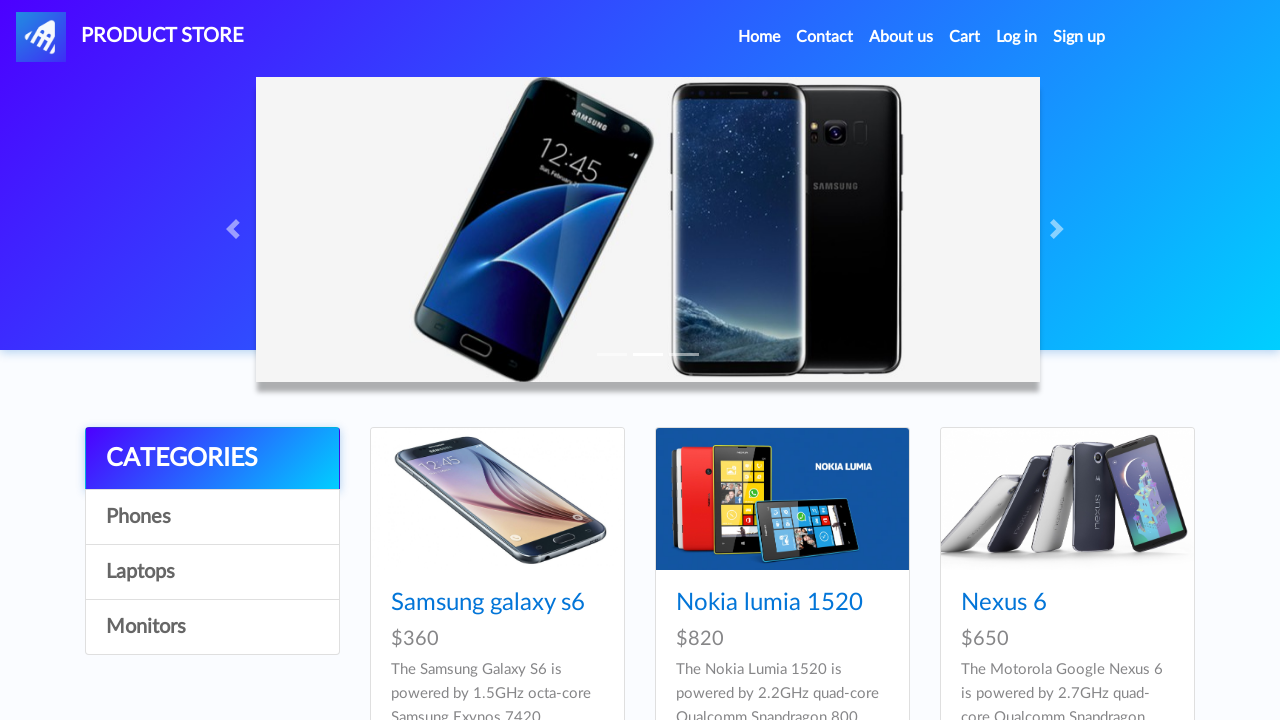